Tests JavaScript Alert dialog by clicking the alert button, verifying the alert text, and accepting it

Starting URL: https://the-internet.herokuapp.com/javascript_alerts

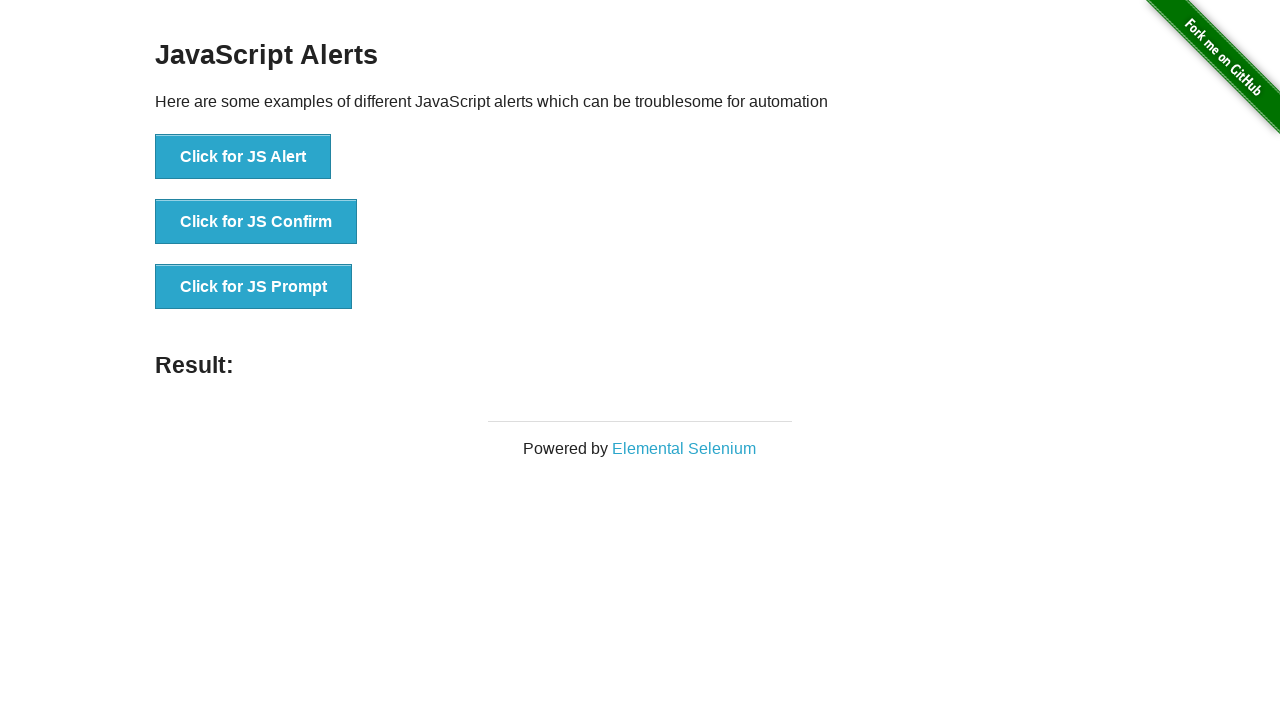

Clicked the 'Click for JS Alert' button to trigger JavaScript alert dialog at (243, 157) on xpath=//button[. = 'Click for JS Alert']
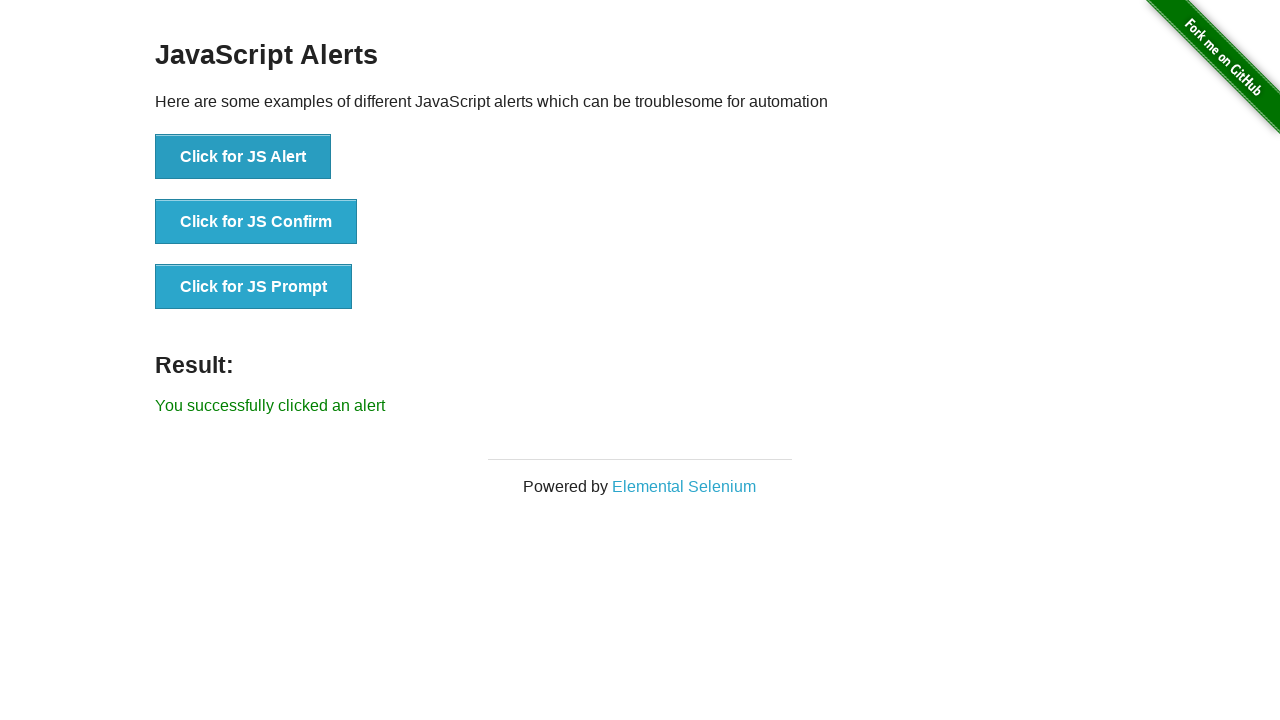

Clicked the alert button again; alert dialog triggered and handled by accepting it at (243, 157) on xpath=//button[. = 'Click for JS Alert']
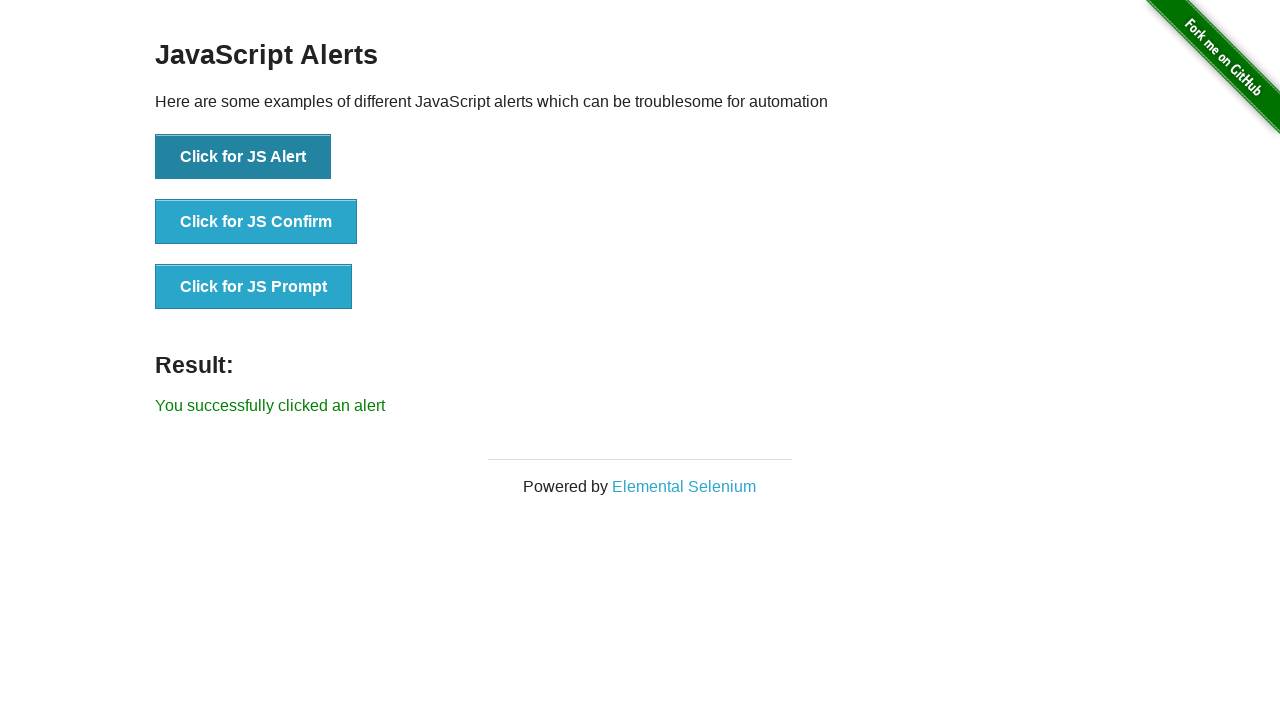

Verified that the result element appeared after accepting the alert
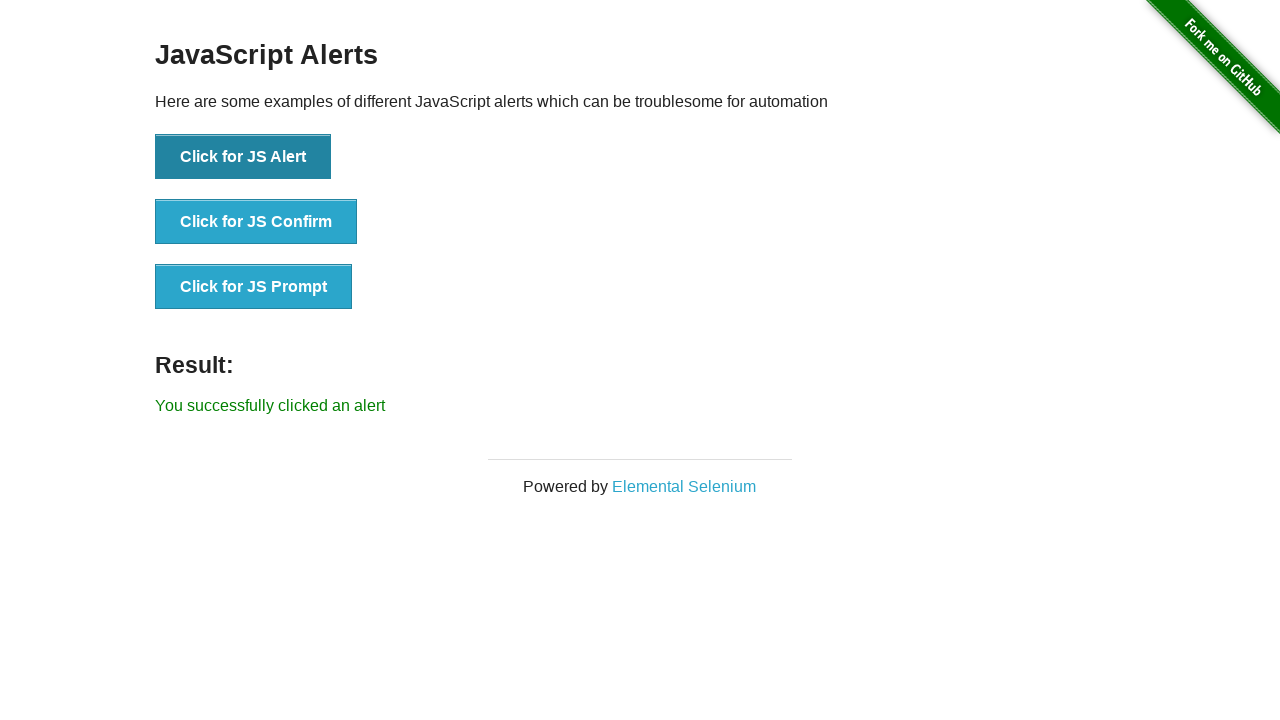

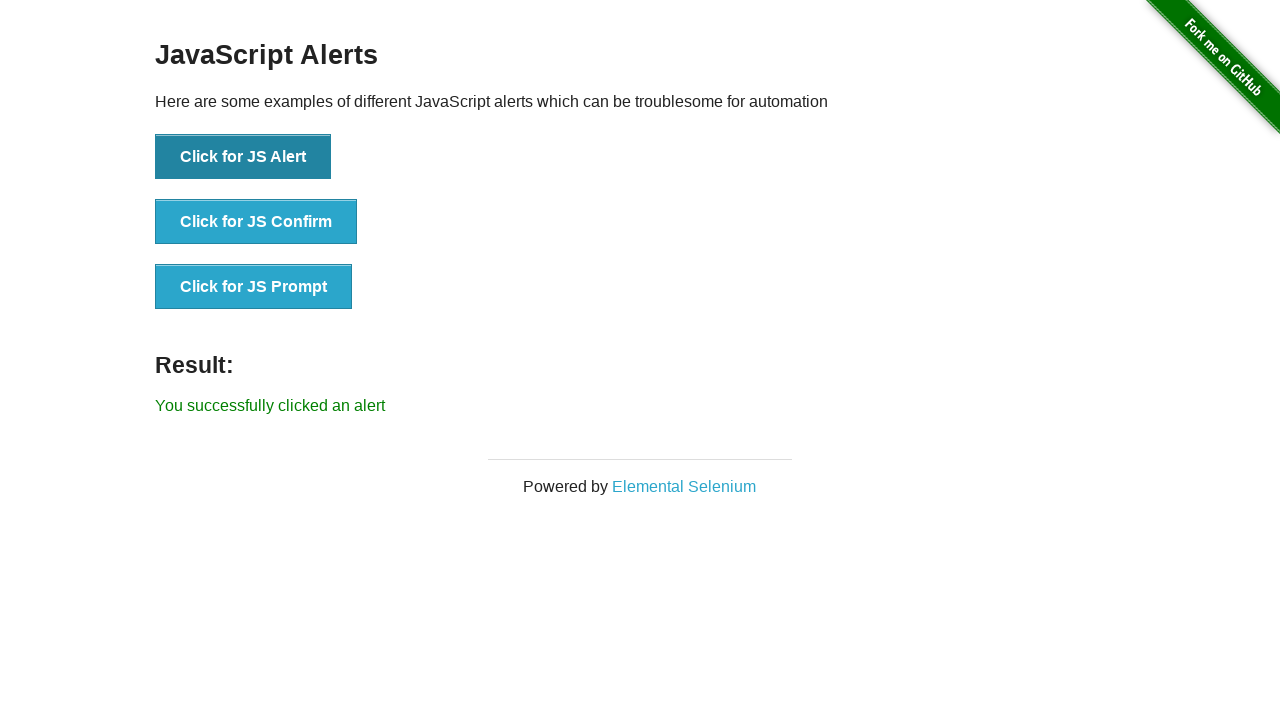